Tests editing a todo item by double-clicking, modifying the text, and pressing Enter to save

Starting URL: https://demo.playwright.dev/todomvc

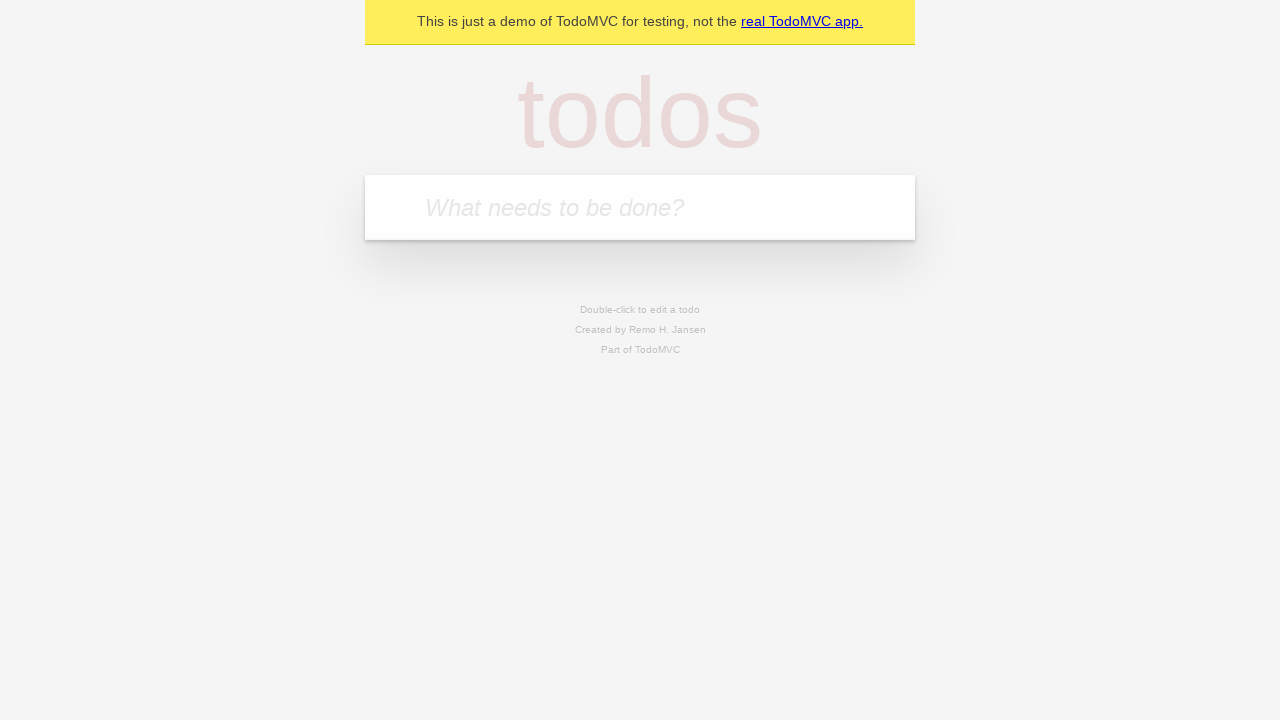

Filled input field with 'buy some cheese' on internal:attr=[placeholder="What needs to be done?"i]
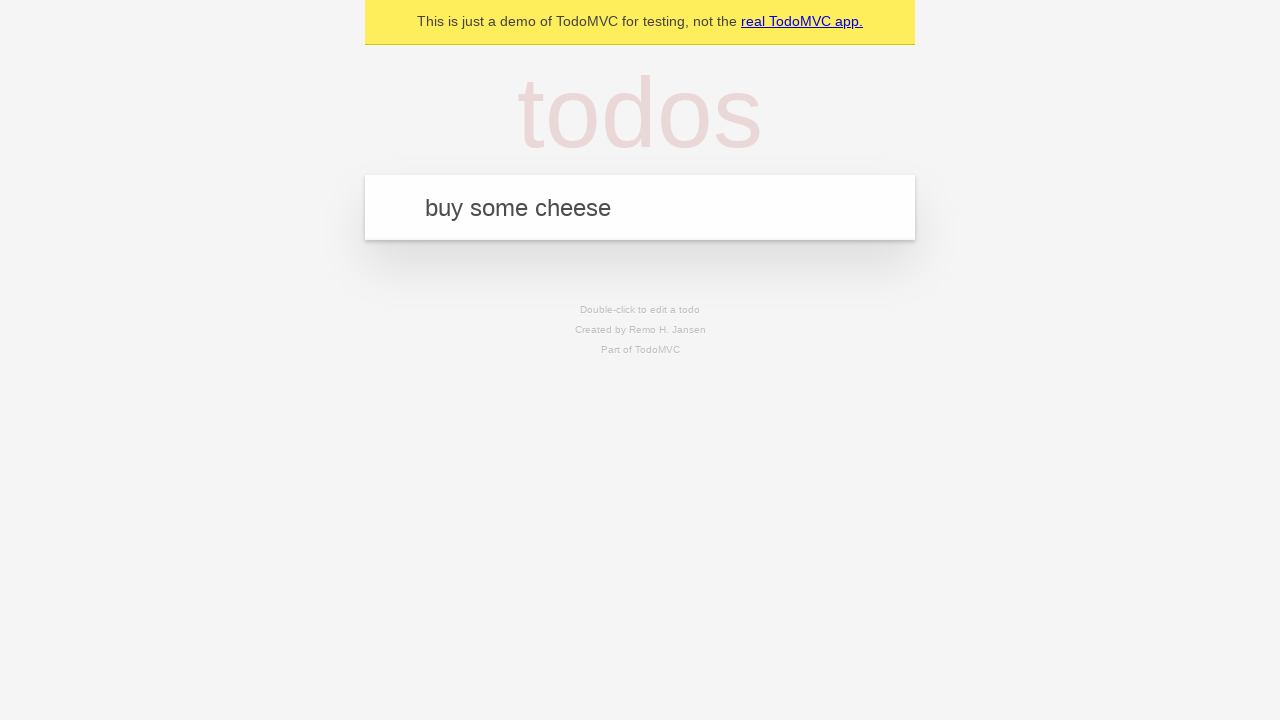

Pressed Enter to create first todo item on internal:attr=[placeholder="What needs to be done?"i]
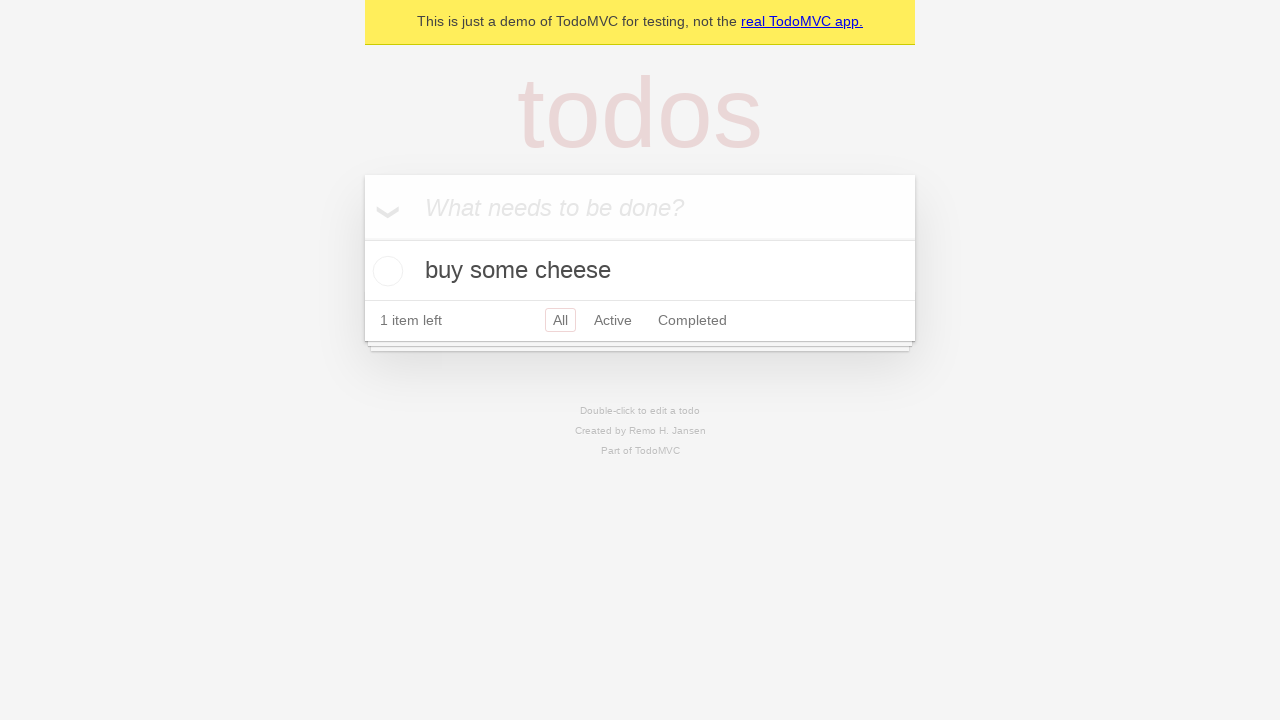

Filled input field with 'feed the cat' on internal:attr=[placeholder="What needs to be done?"i]
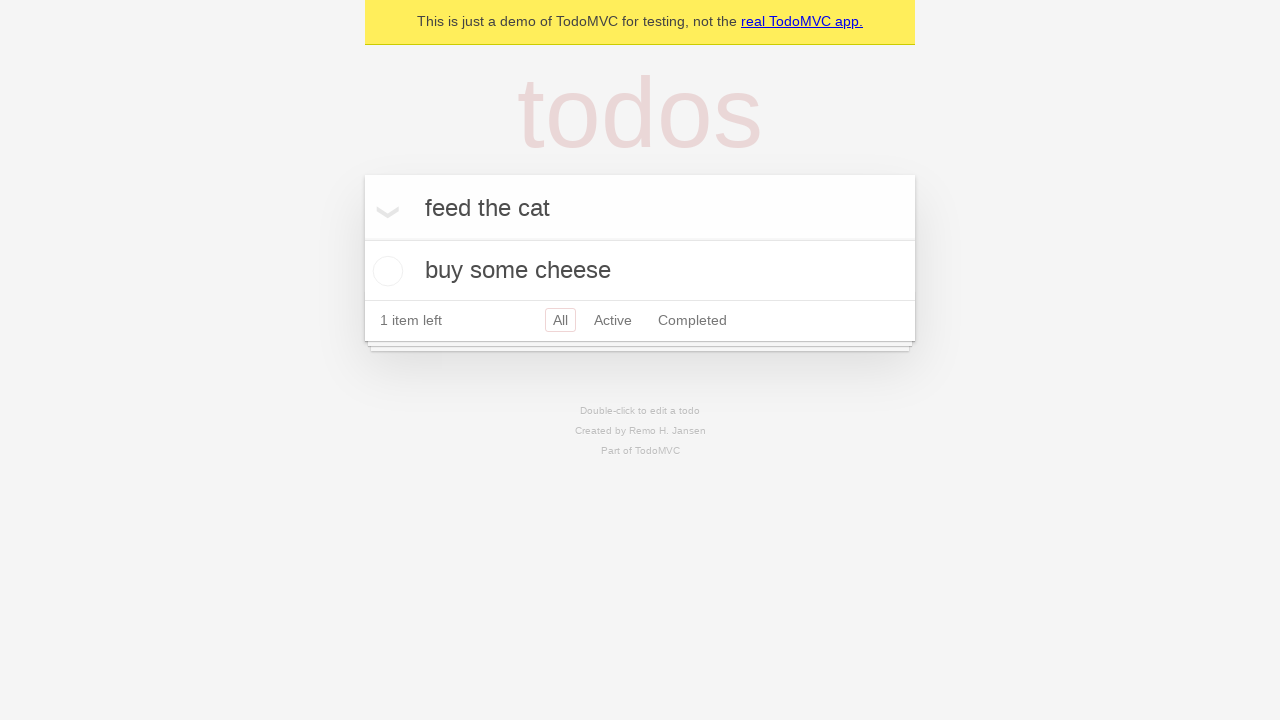

Pressed Enter to create second todo item on internal:attr=[placeholder="What needs to be done?"i]
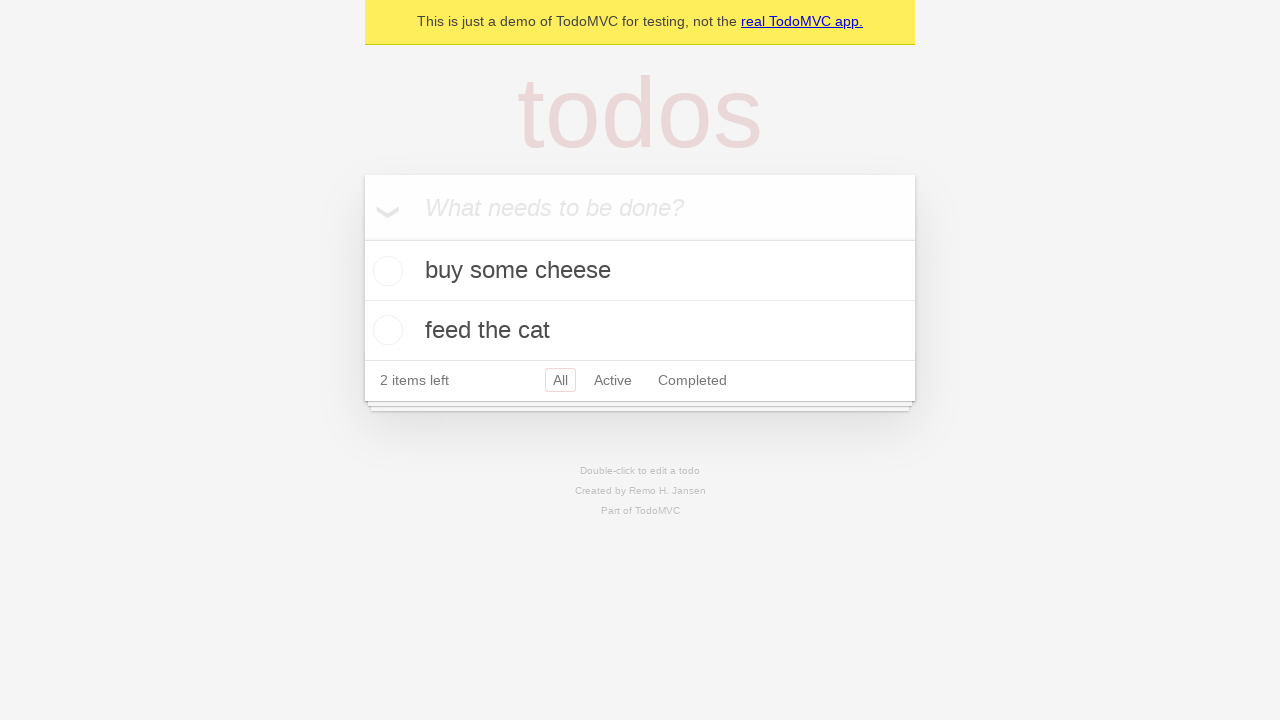

Filled input field with 'book a doctors appointment' on internal:attr=[placeholder="What needs to be done?"i]
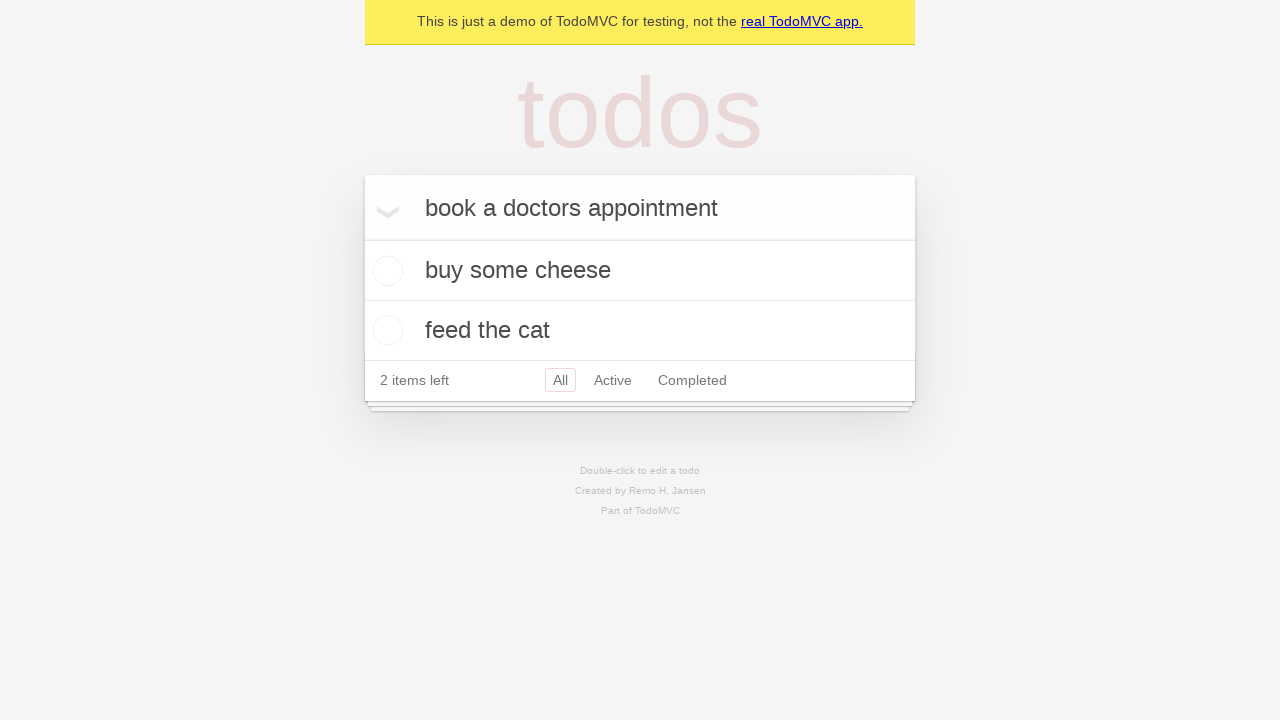

Pressed Enter to create third todo item on internal:attr=[placeholder="What needs to be done?"i]
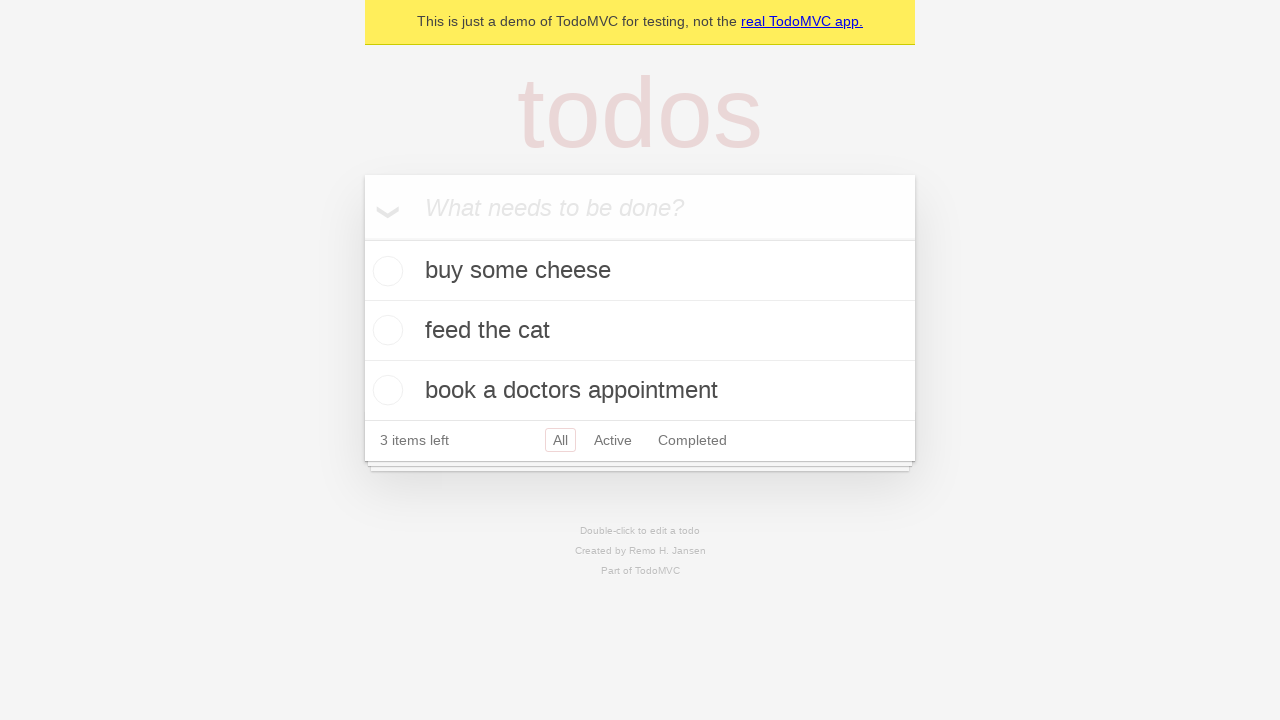

Double-clicked second todo item to enter edit mode at (640, 331) on internal:testid=[data-testid="todo-item"s] >> nth=1
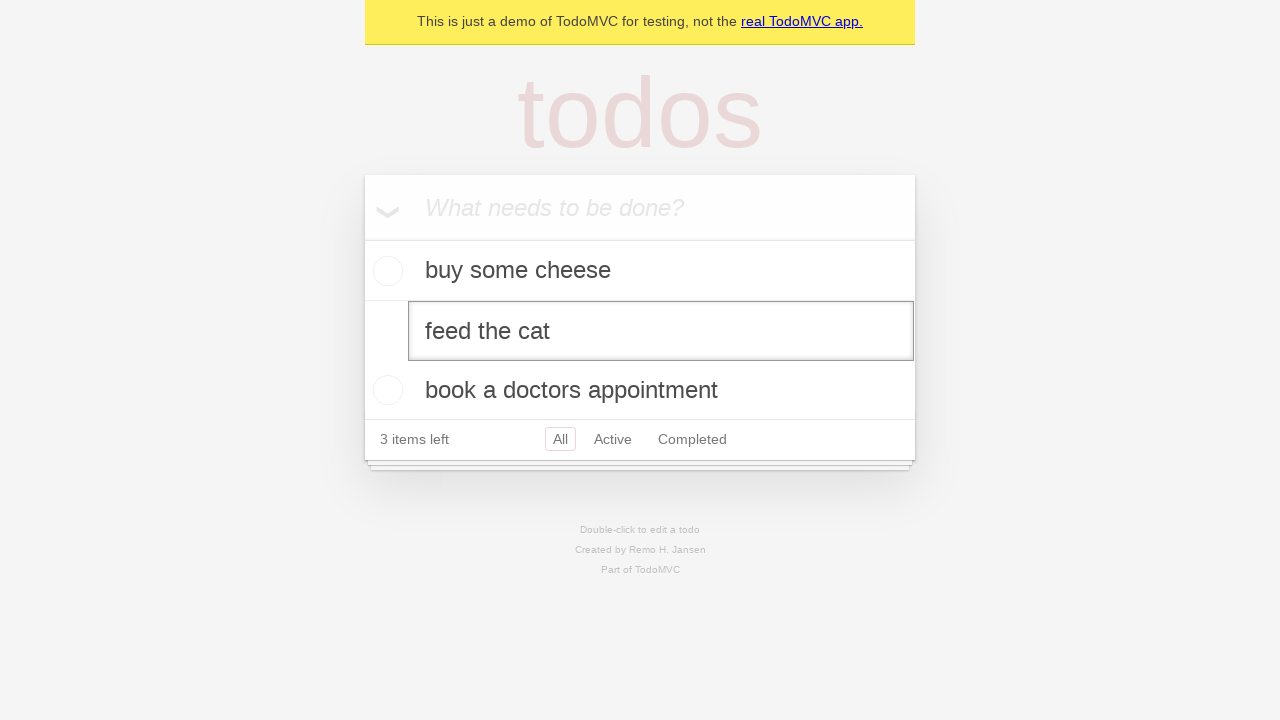

Filled edit textbox with 'buy some sausages' on internal:testid=[data-testid="todo-item"s] >> nth=1 >> internal:role=textbox[nam
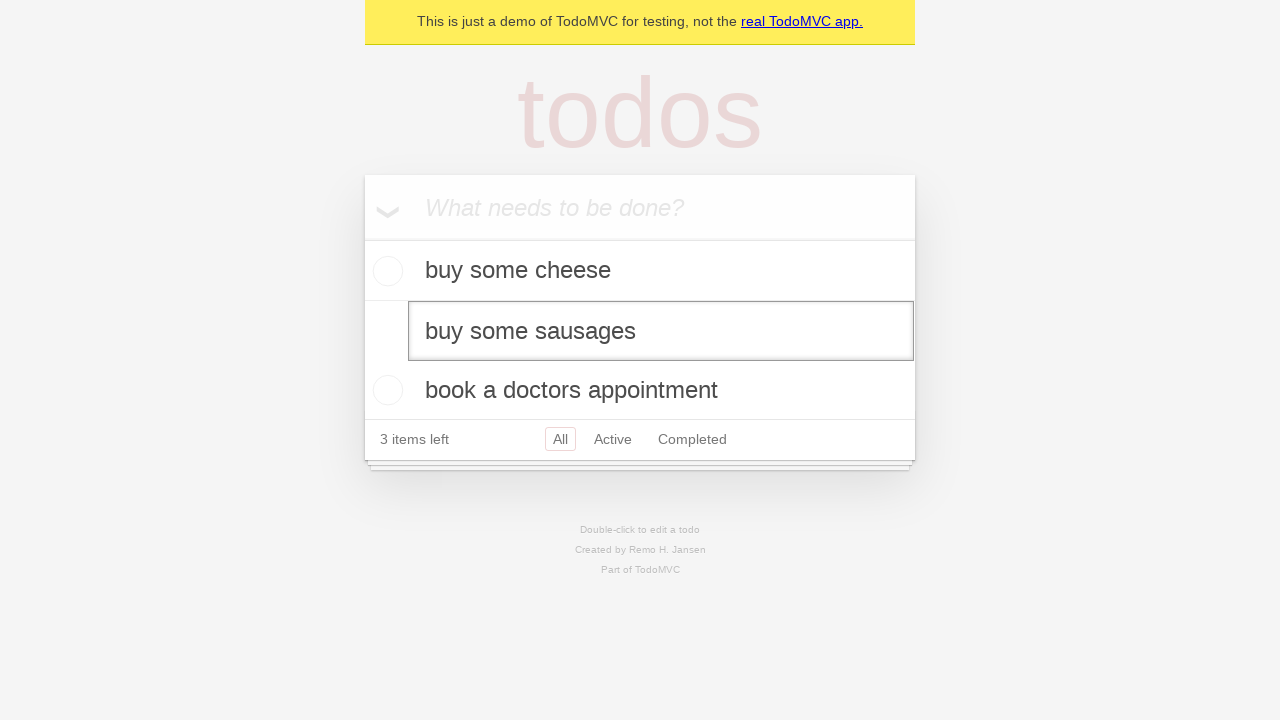

Pressed Enter to save edited todo item on internal:testid=[data-testid="todo-item"s] >> nth=1 >> internal:role=textbox[nam
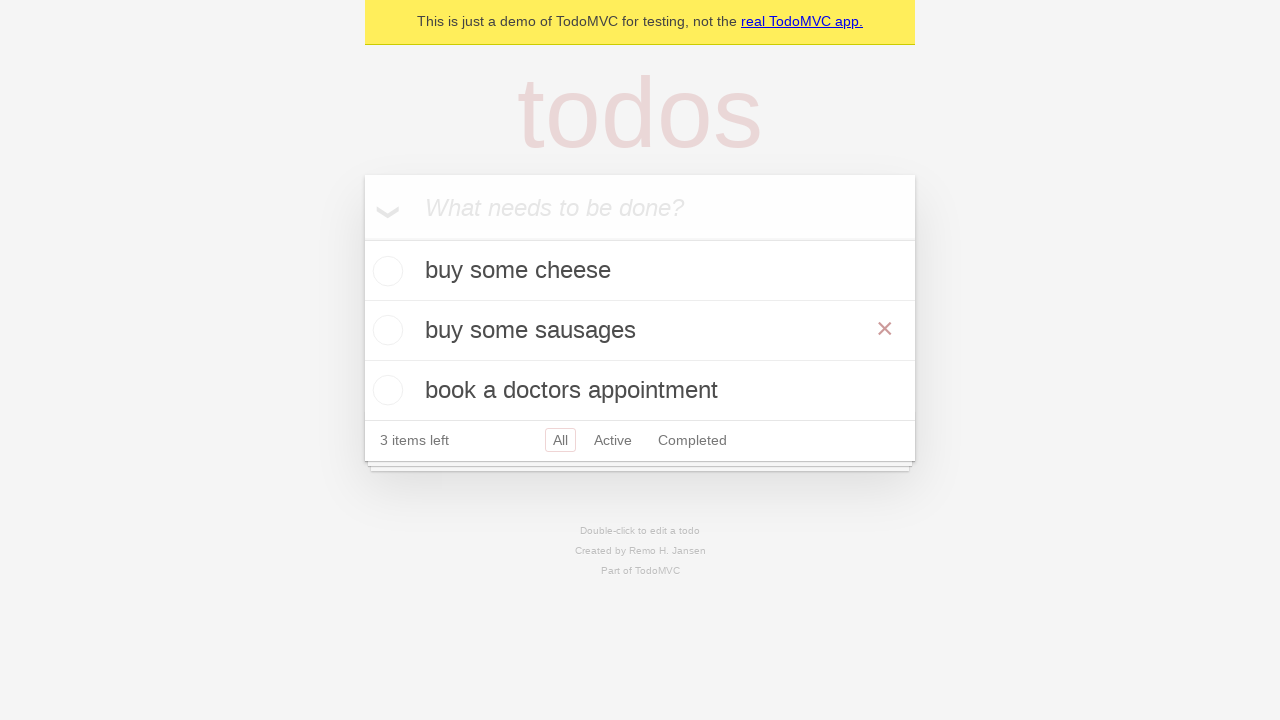

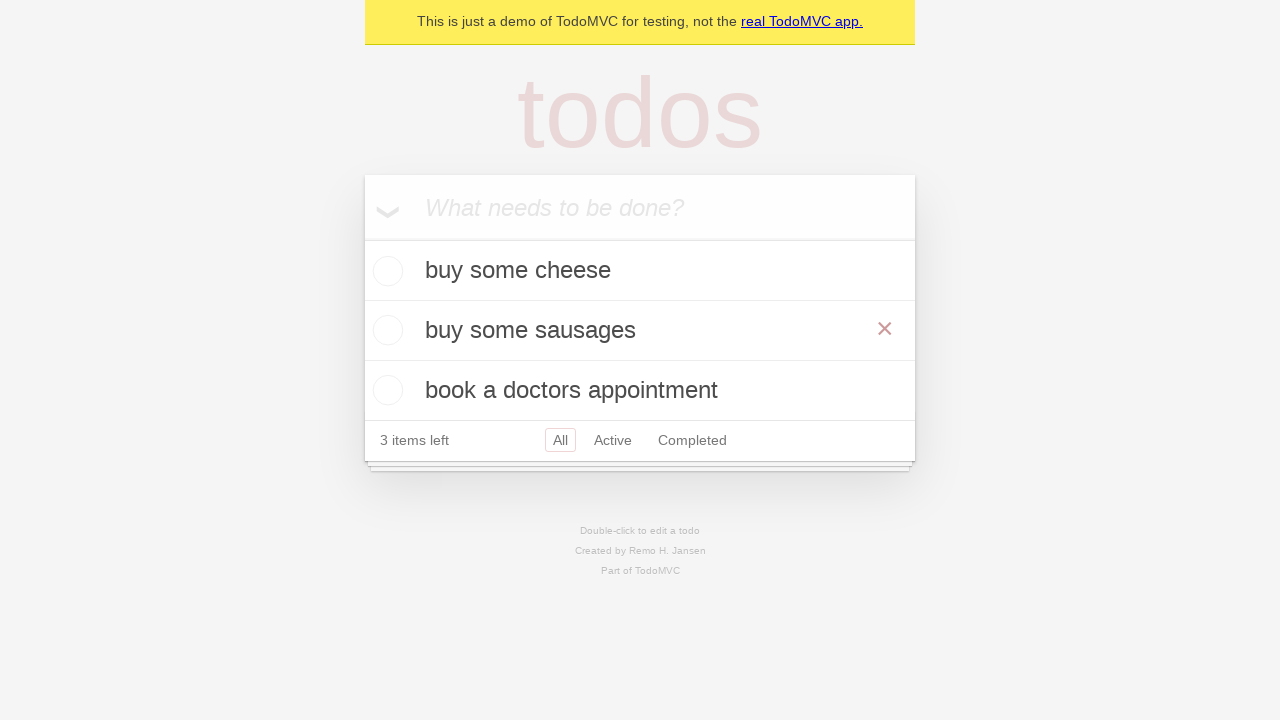